Tests the dimensions of the header element inside frame1 on the Frames page.

Starting URL: https://demoqa.com/frames

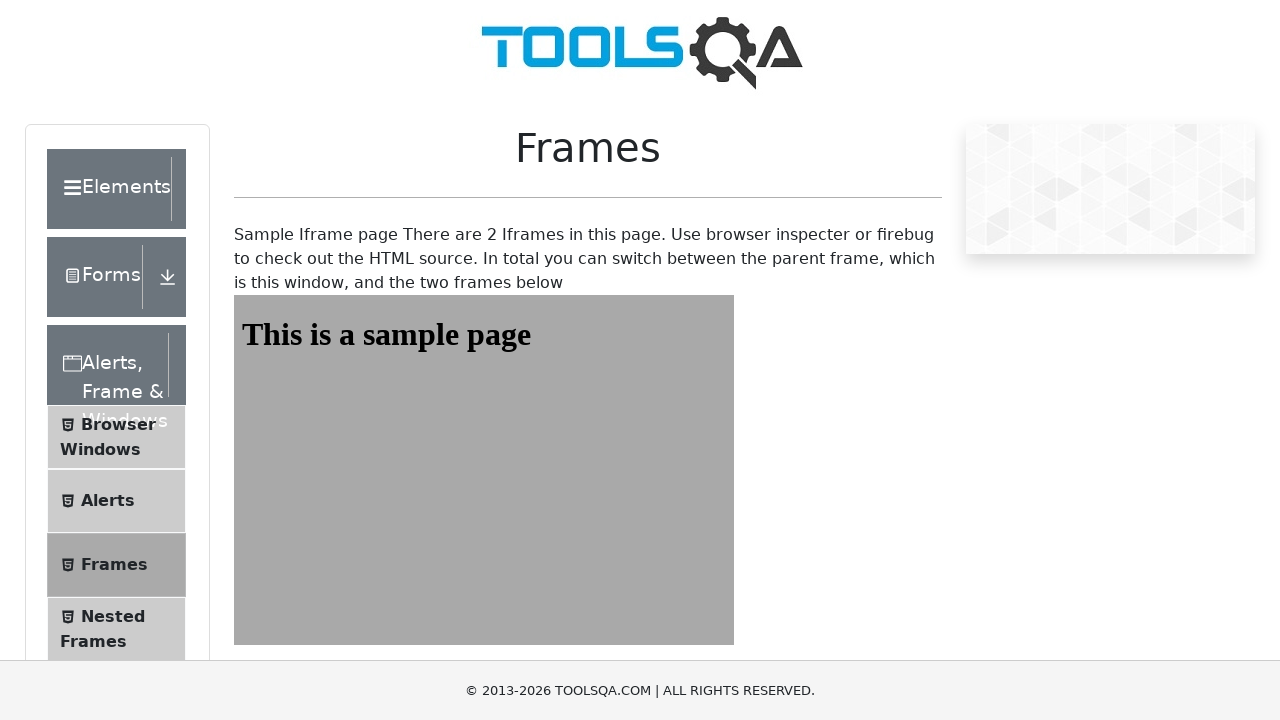

Navigated to Frames page at https://demoqa.com/frames
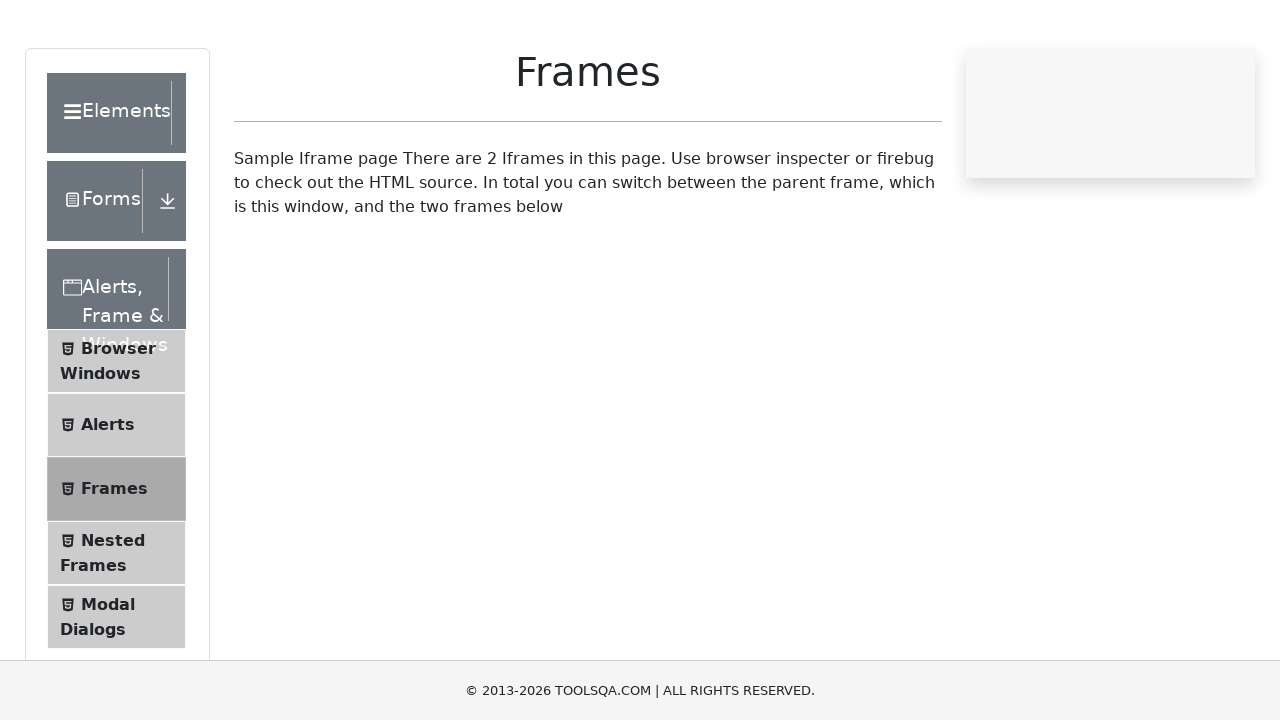

Located frame1 element
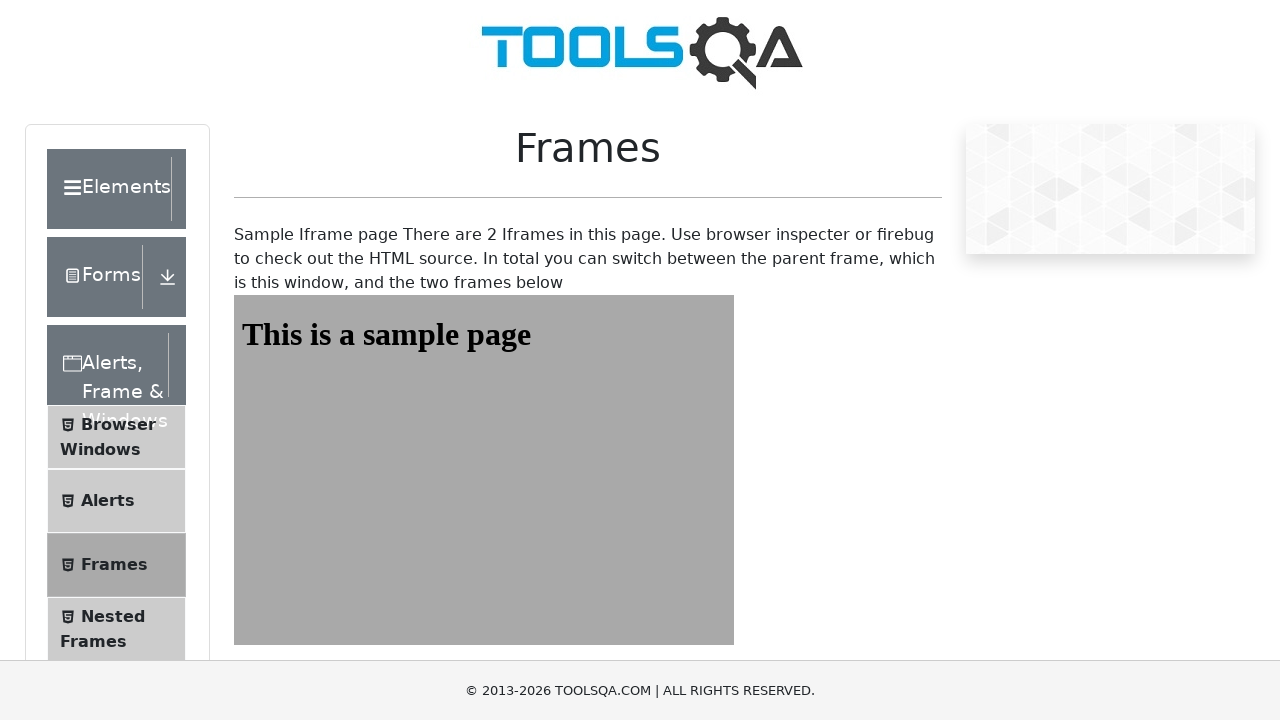

Waited for #sampleHeading element inside frame1 to load
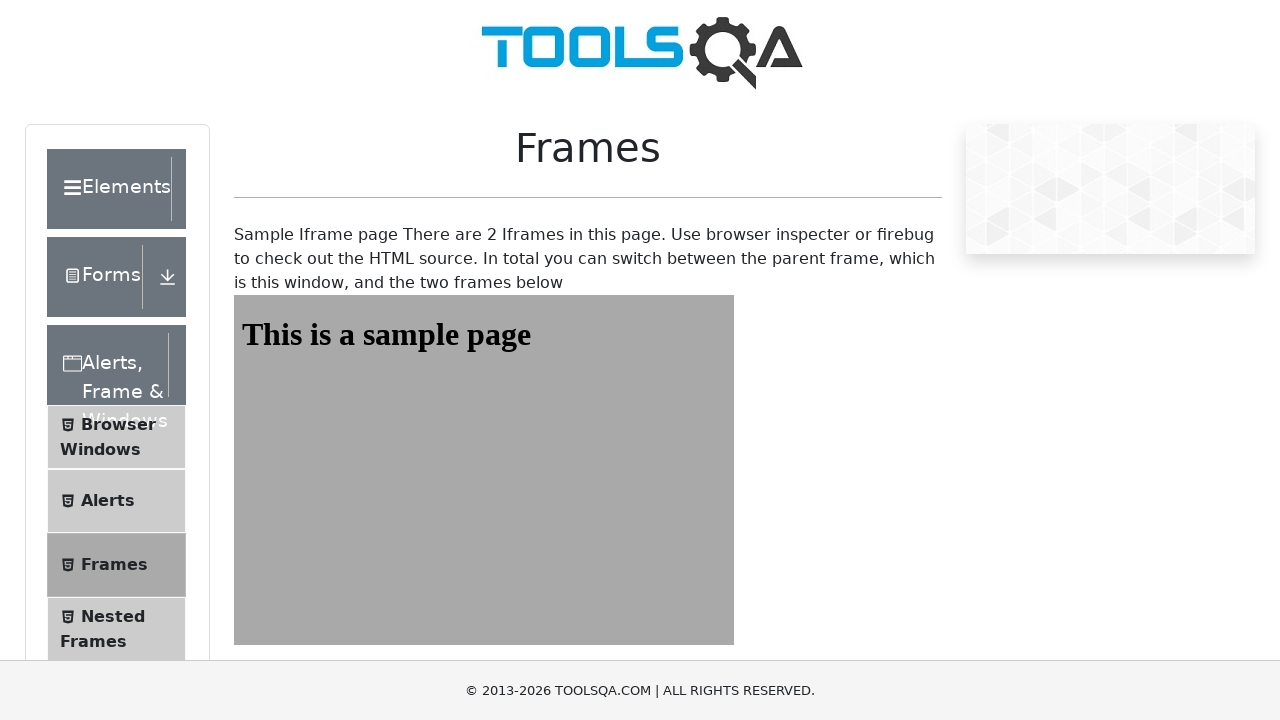

Retrieved header element #sampleHeading from frame1
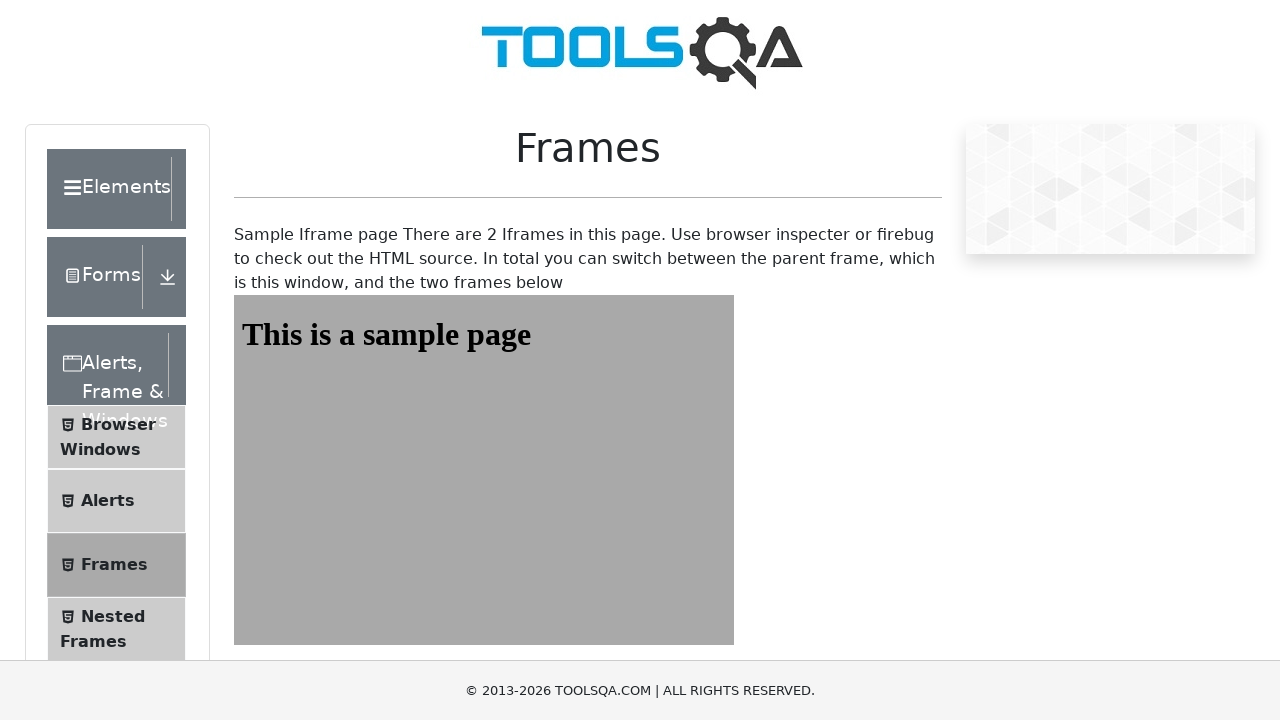

Got bounding box dimensions of header element: {'x': 241.859375, 'y': 316.4375, 'width': 484, 'height': 37}
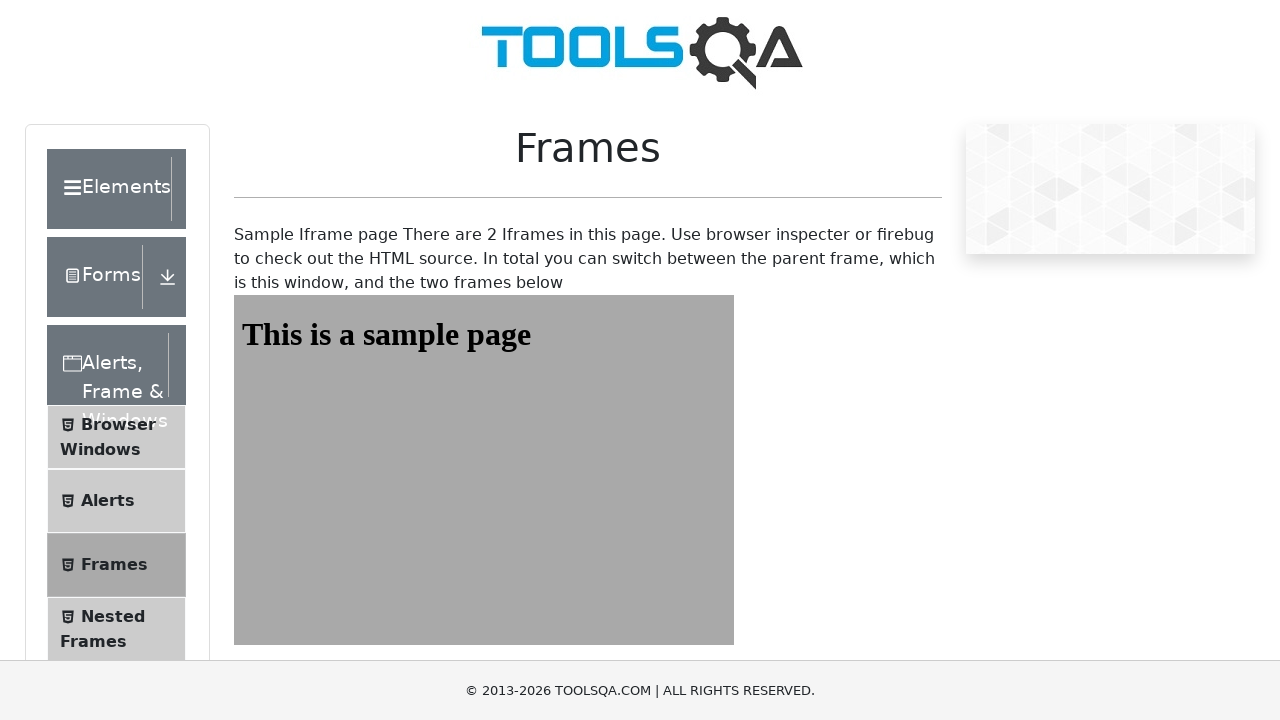

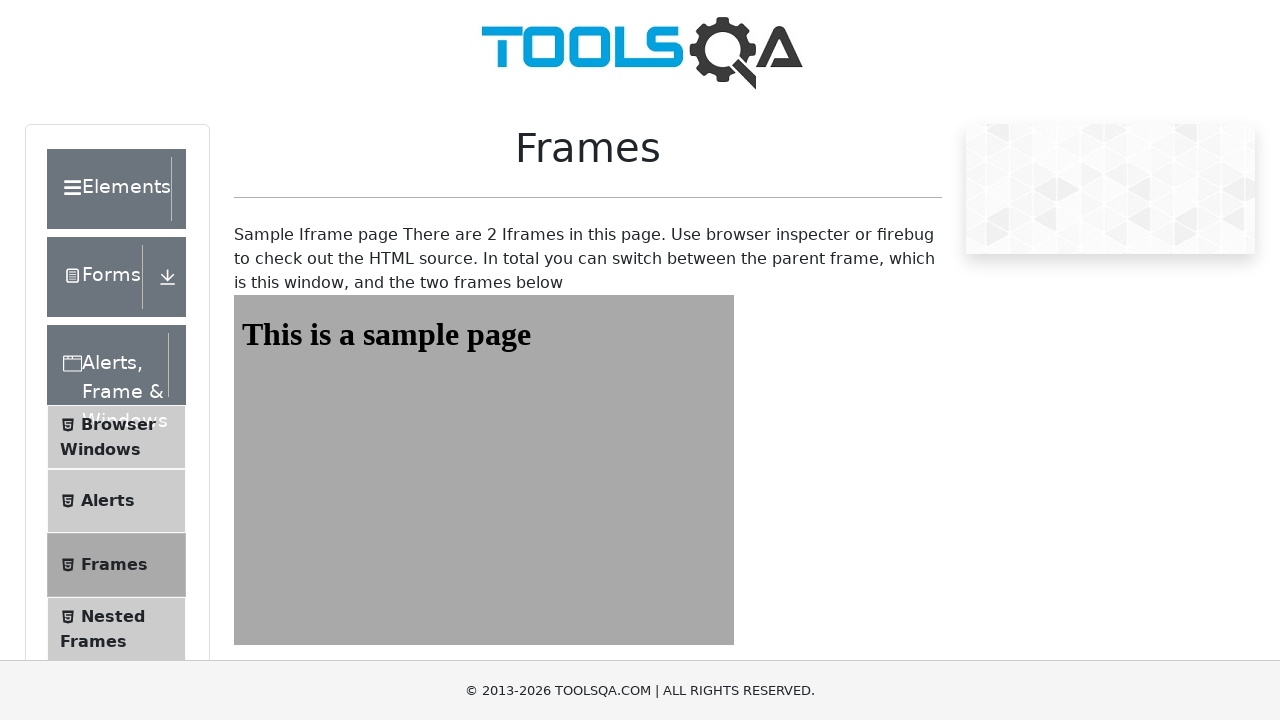